Tests default checkbox and radio button functionality by selecting and verifying single selections

Starting URL: https://automationfc.github.io/multiple-fields/

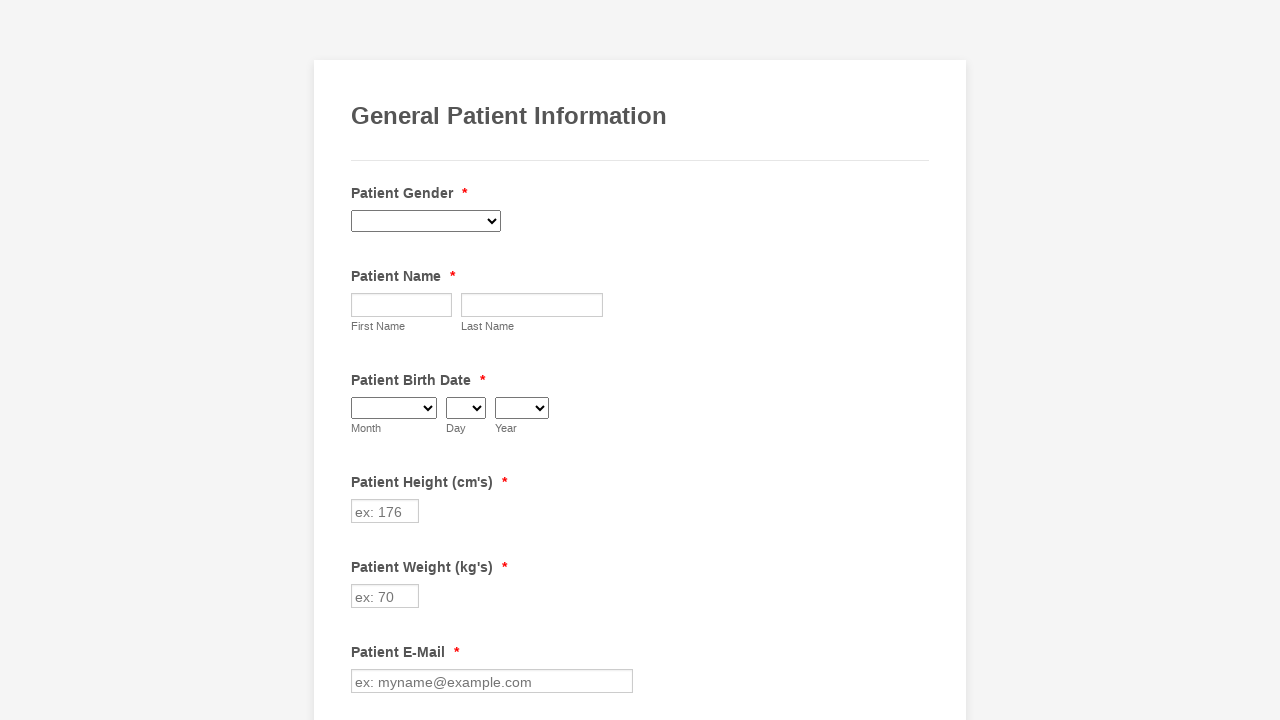

Clicked Cancer checkbox to select it at (362, 360) on xpath=//label[contains(text(), 'Cancer')]/preceding-sibling::input
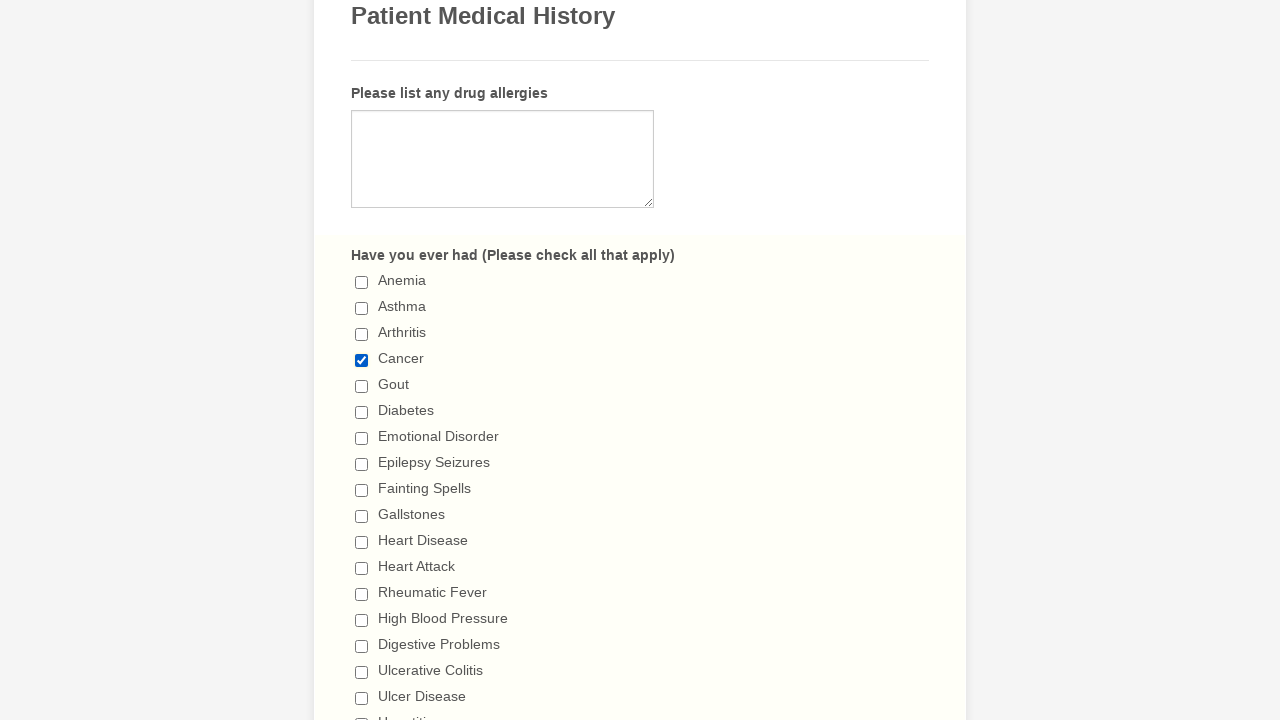

Clicked 'I have a loose diet' radio button to select it at (362, 361) on xpath=//label[contains(text(), 'I have a loose diet')]/preceding-sibling::input
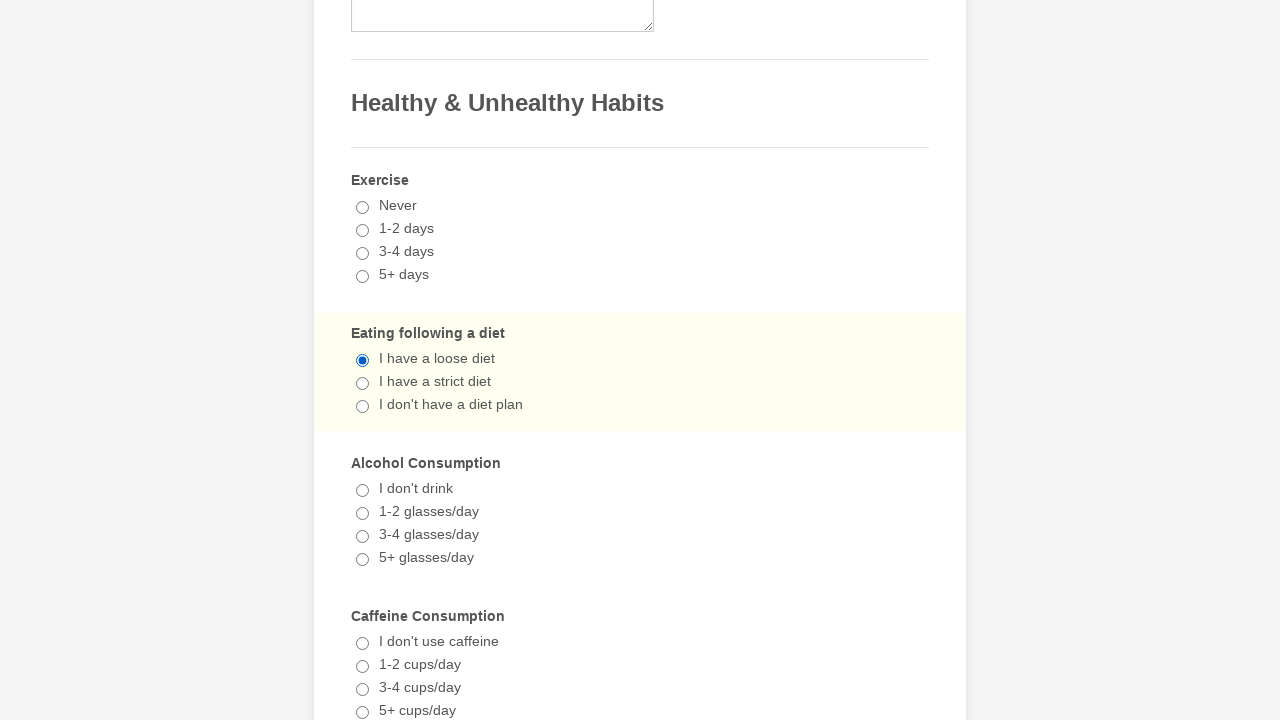

Verified Cancer checkbox is checked
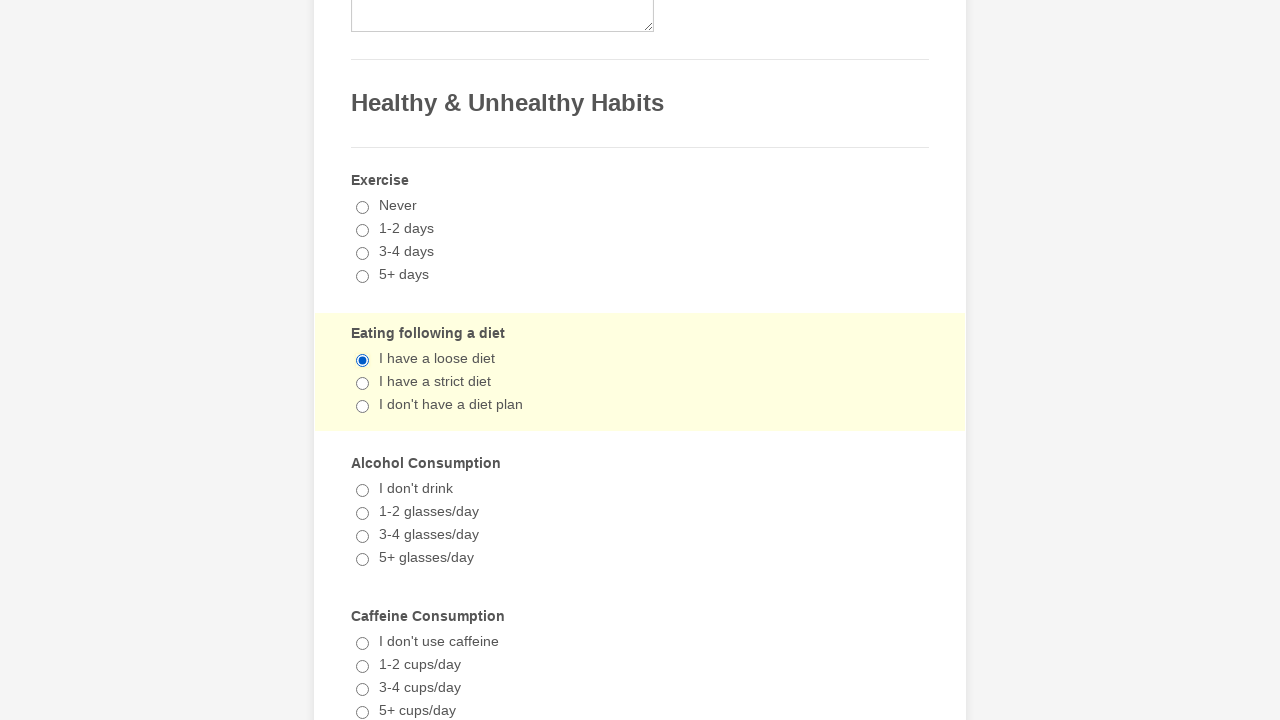

Verified 'I have a loose diet' radio button is checked
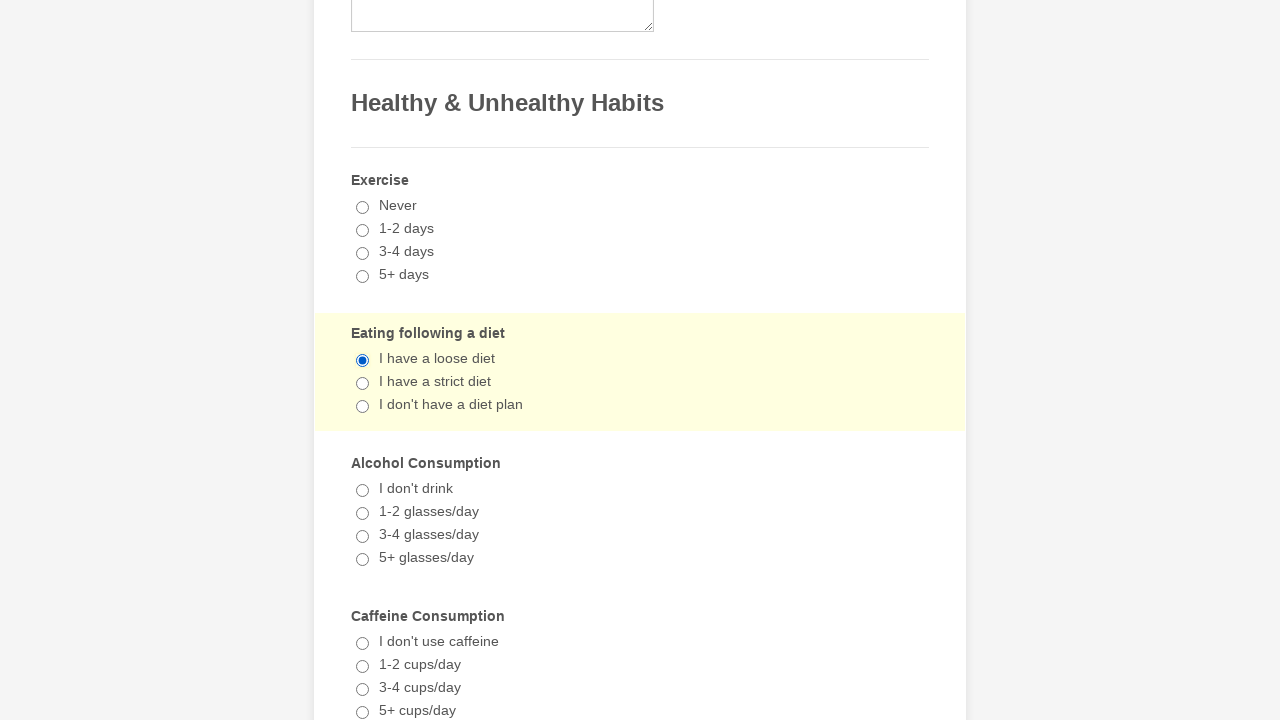

Clicked Cancer checkbox to uncheck it at (362, 360) on xpath=//label[contains(text(), 'Cancer')]/preceding-sibling::input
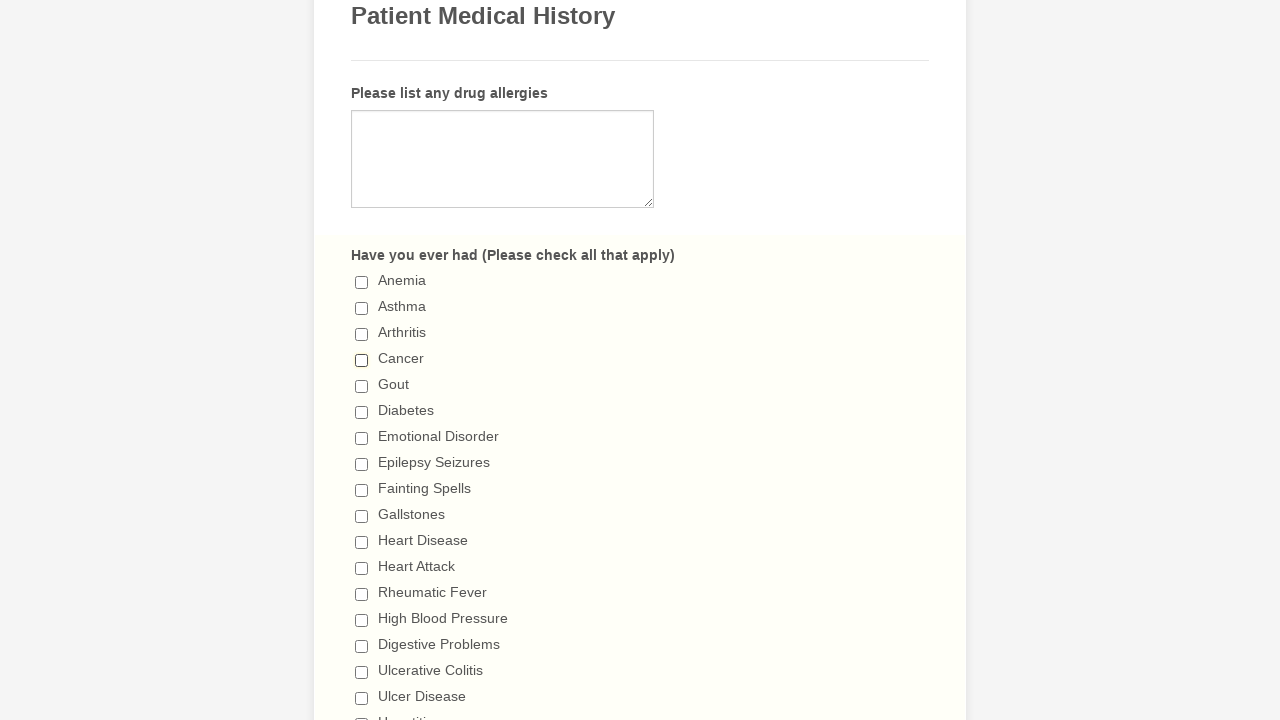

Verified Cancer checkbox is unchecked
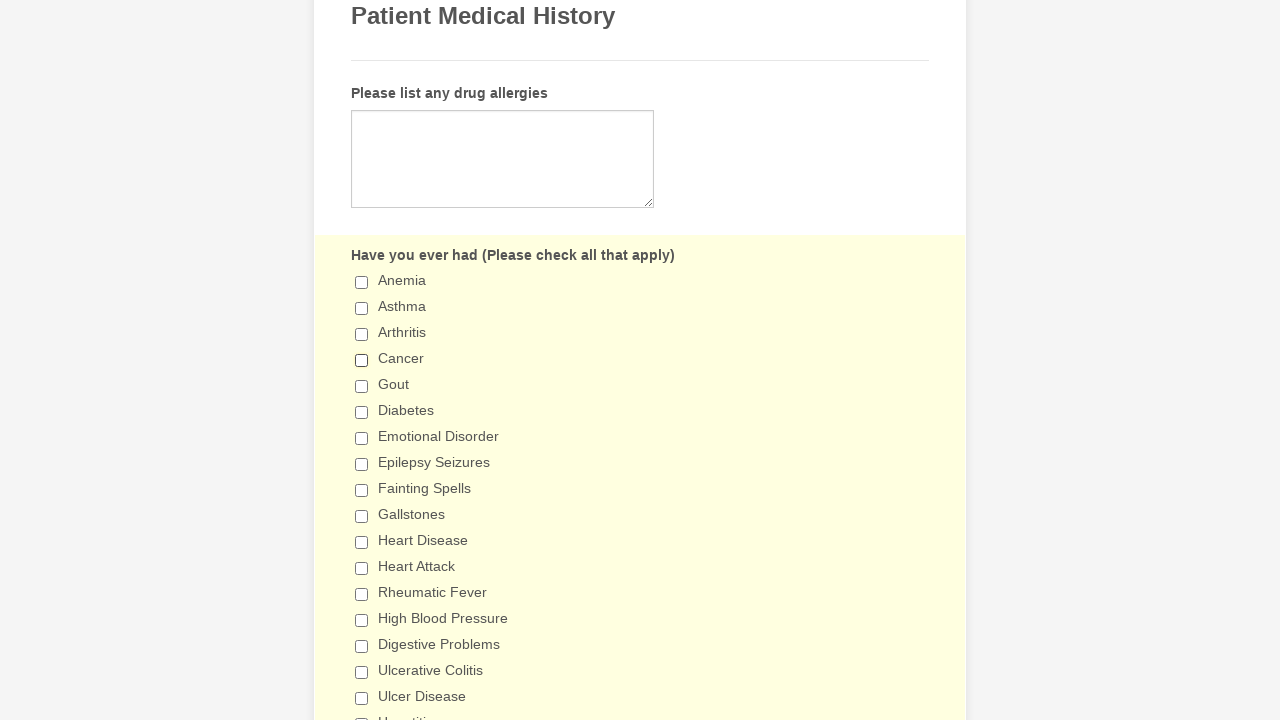

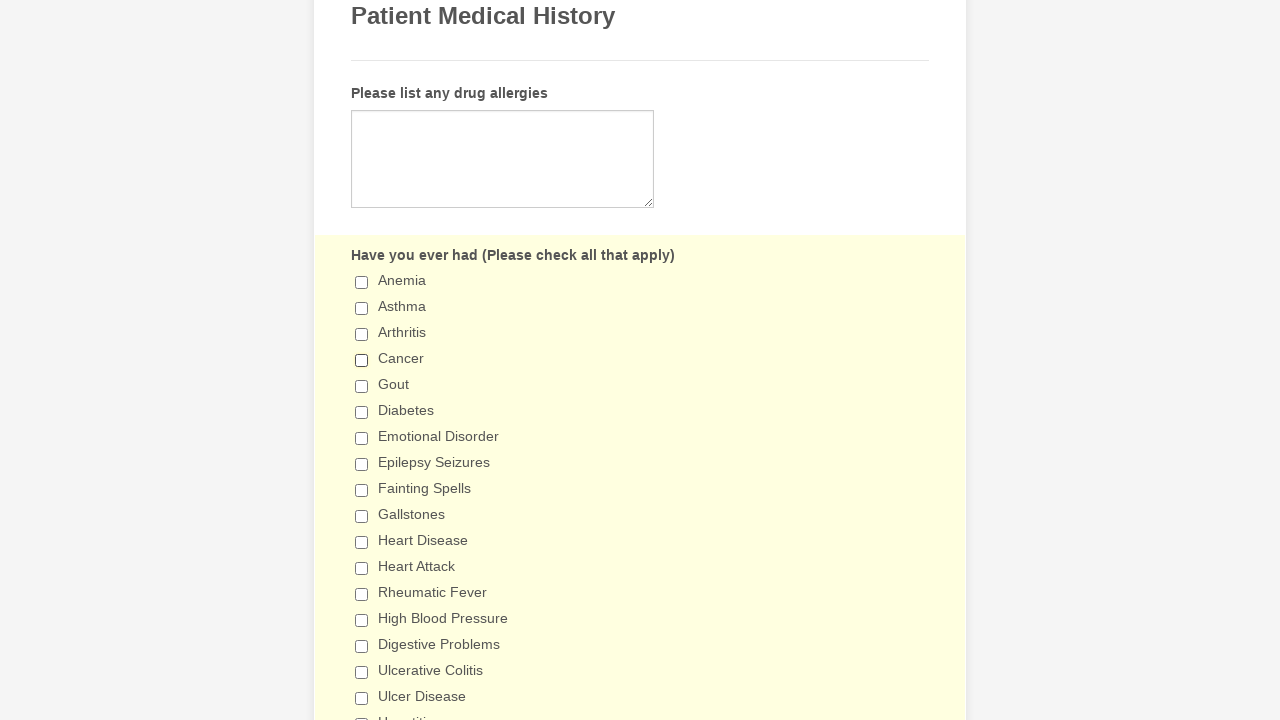